Visits the signup page by clicking sign up button and verifies the URL contains /signup route

Starting URL: https://vue-demo.daniel-avellaneda.com

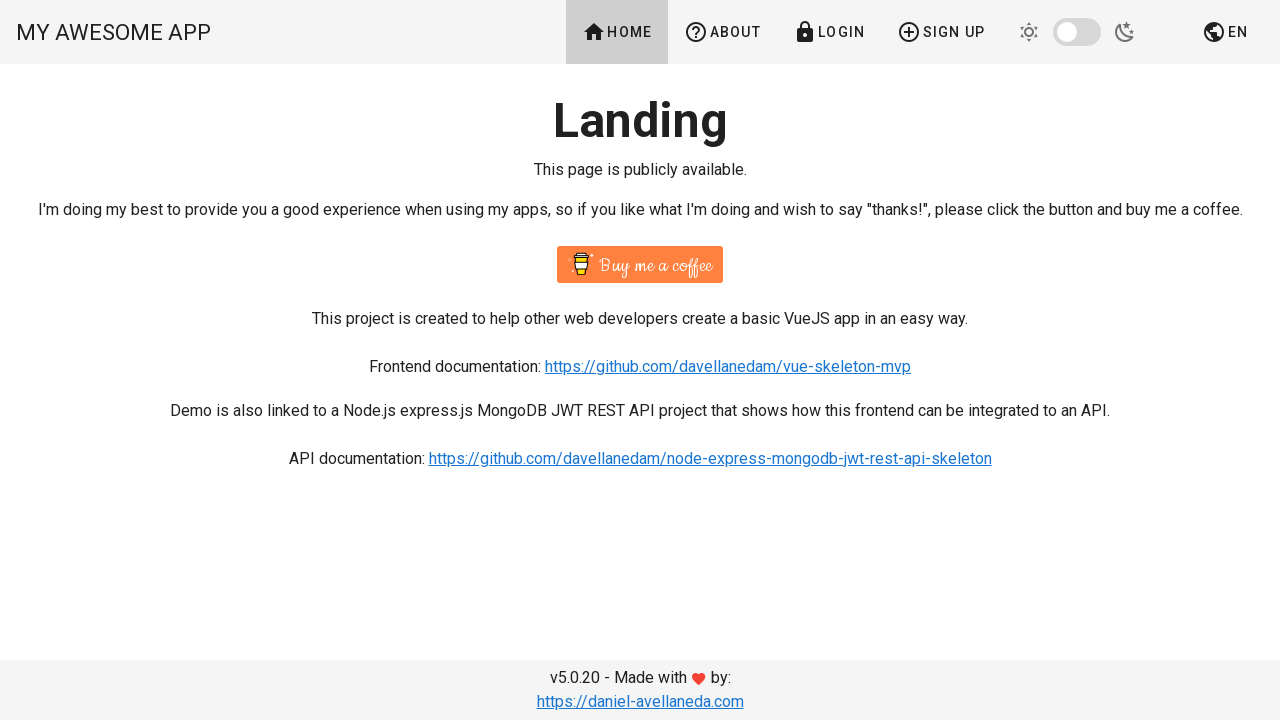

Clicked sign up button in navigation at (941, 32) on a[href='/signup']
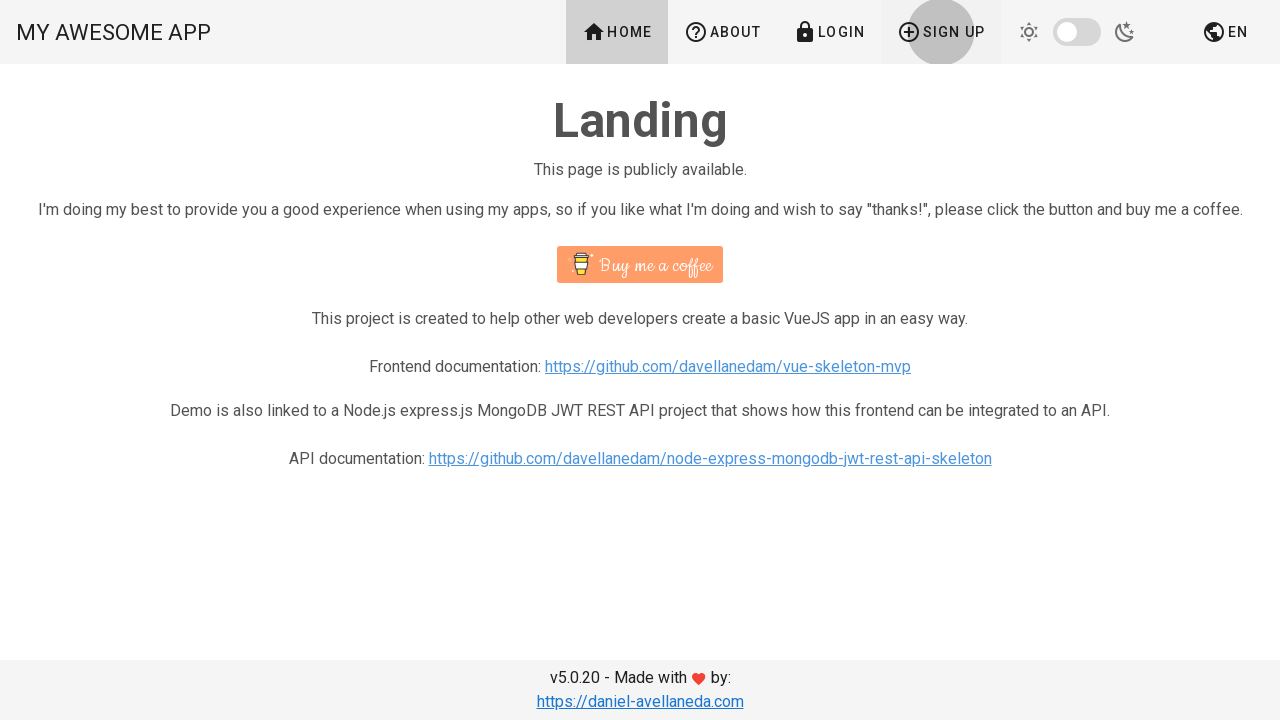

Verified signup page loaded with /signup route in URL
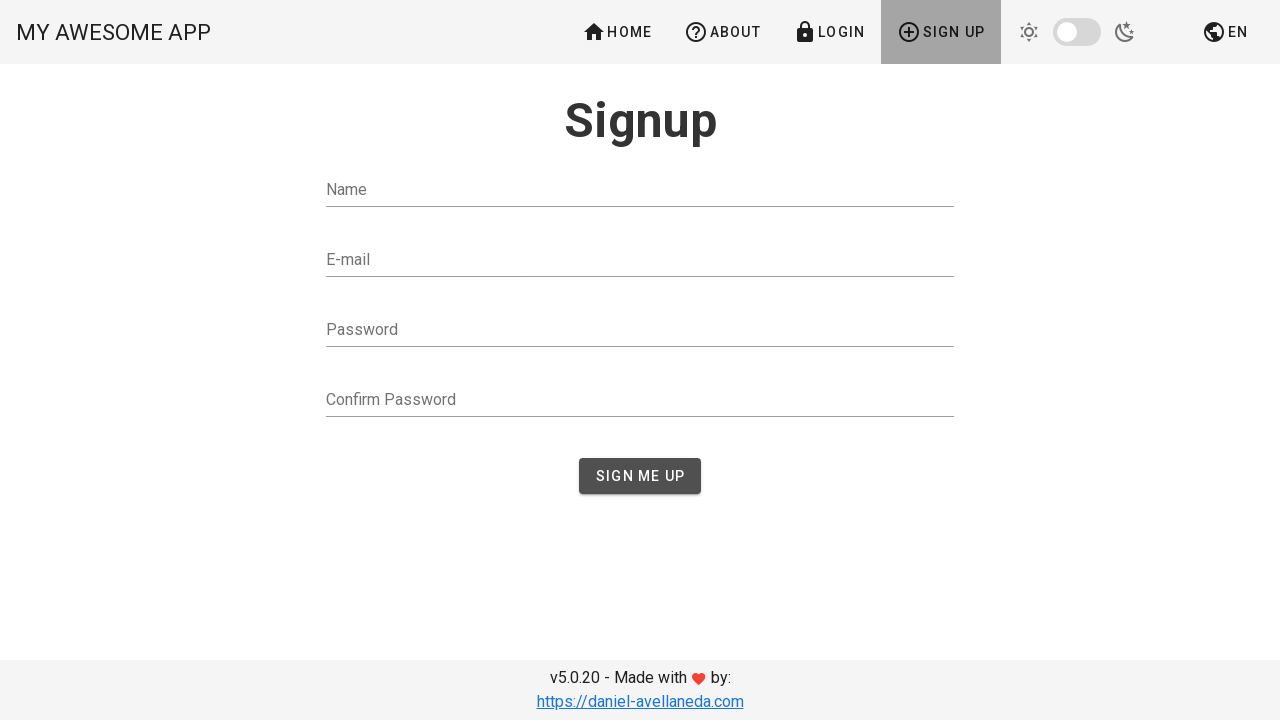

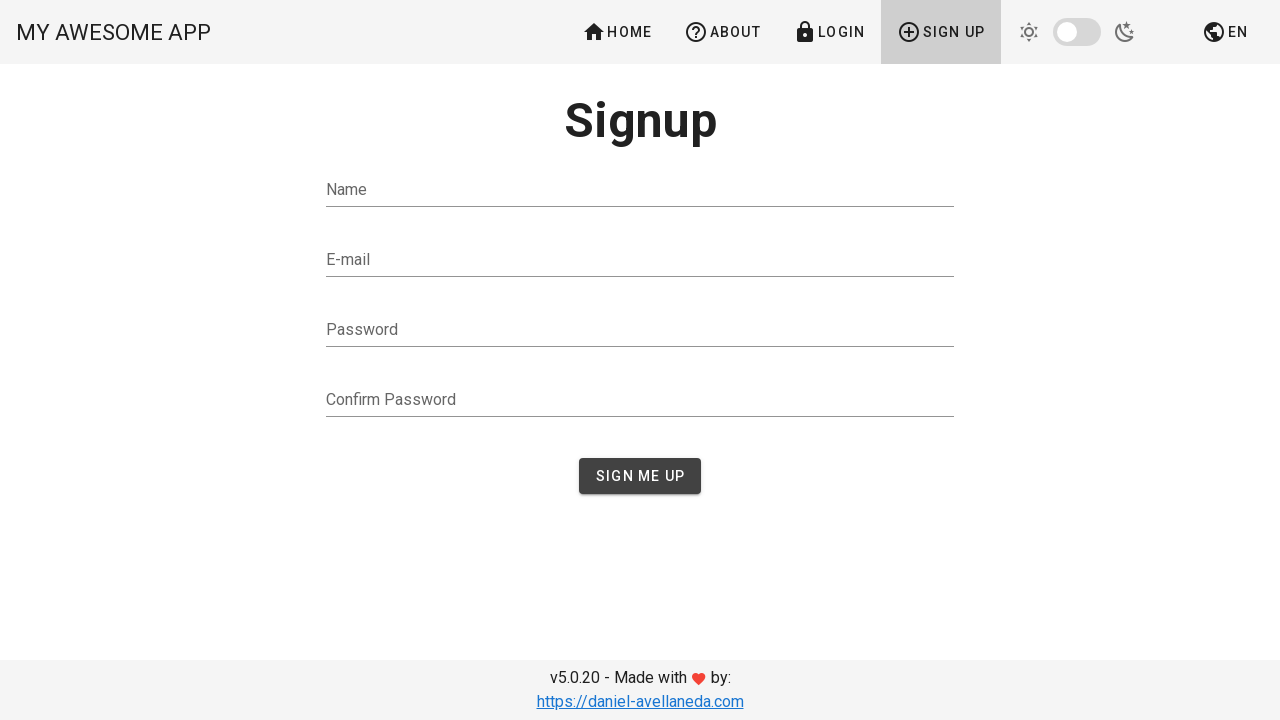